Tests that toggle all checkbox updates state when individual items are completed or cleared

Starting URL: https://demo.playwright.dev/todomvc

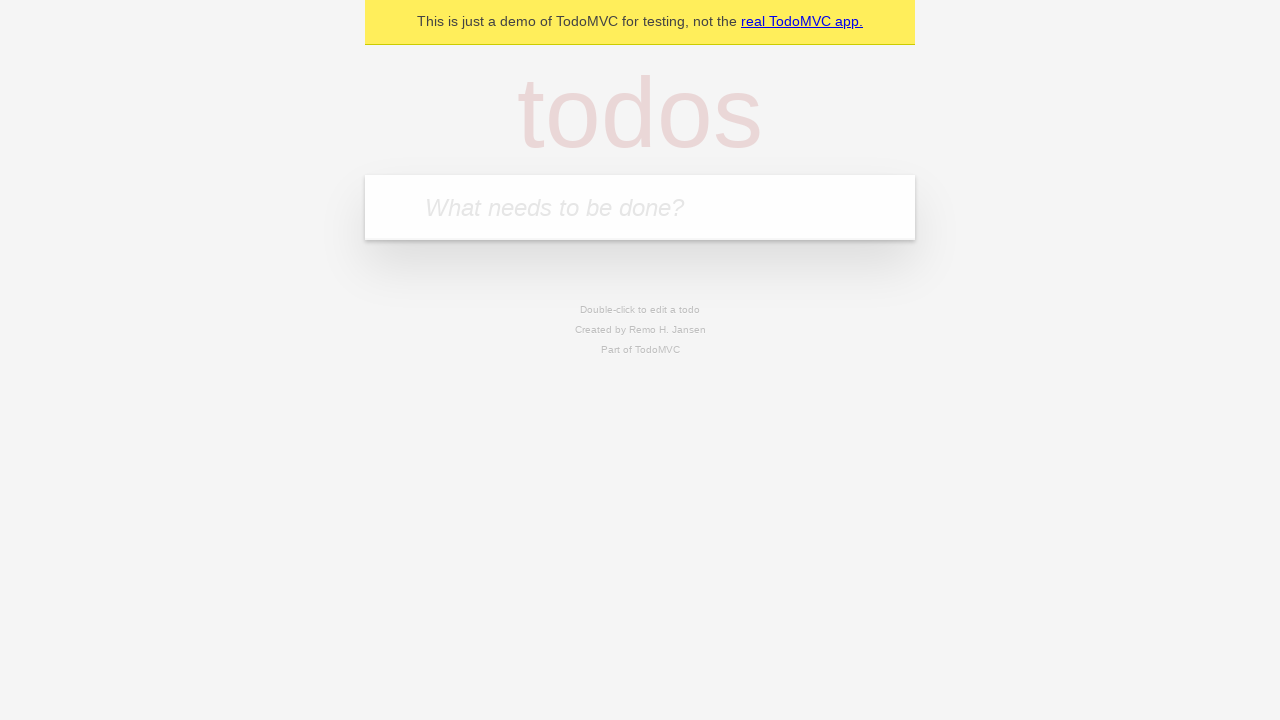

Filled todo input with 'buy some cheese' on internal:attr=[placeholder="What needs to be done?"i]
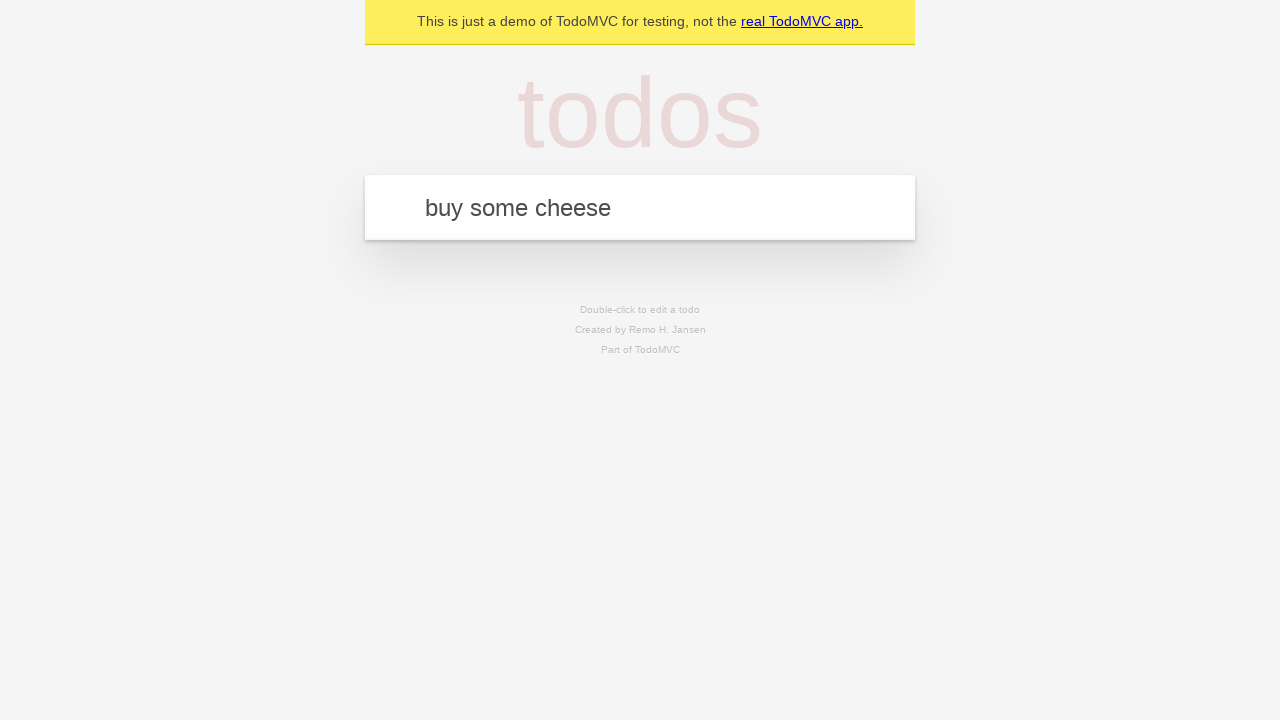

Pressed Enter to create first todo on internal:attr=[placeholder="What needs to be done?"i]
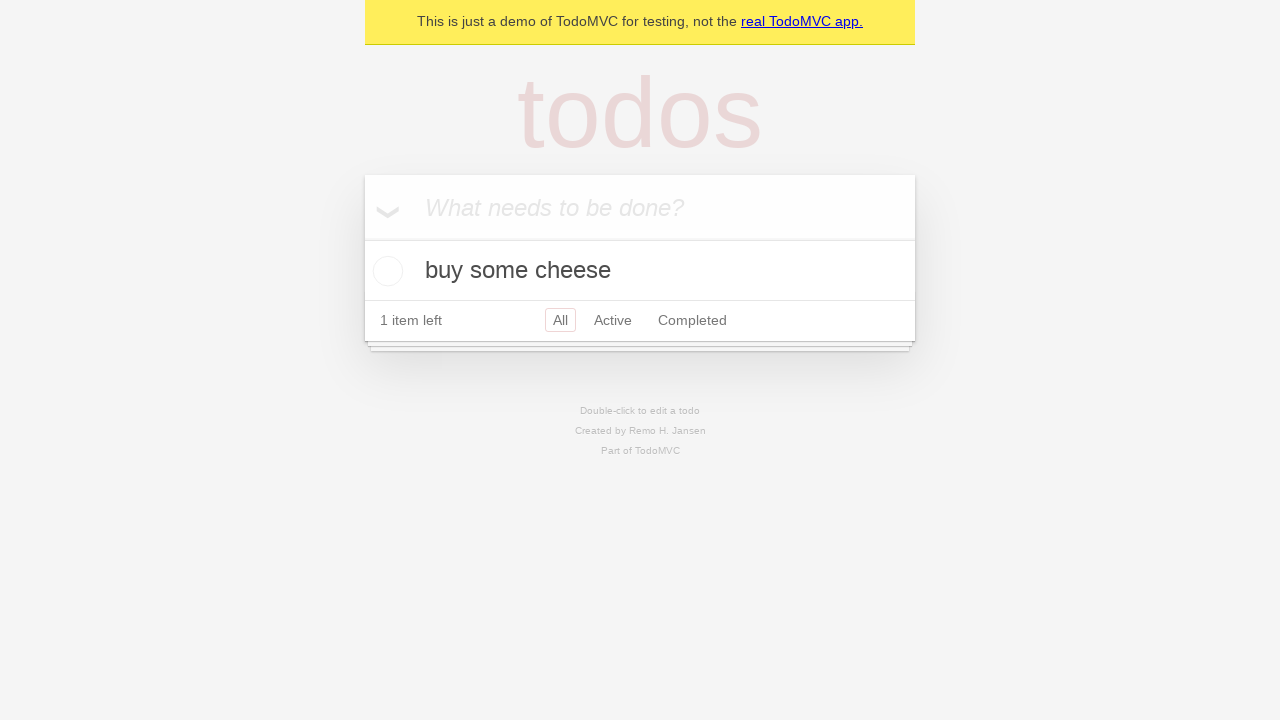

Filled todo input with 'feed the cat' on internal:attr=[placeholder="What needs to be done?"i]
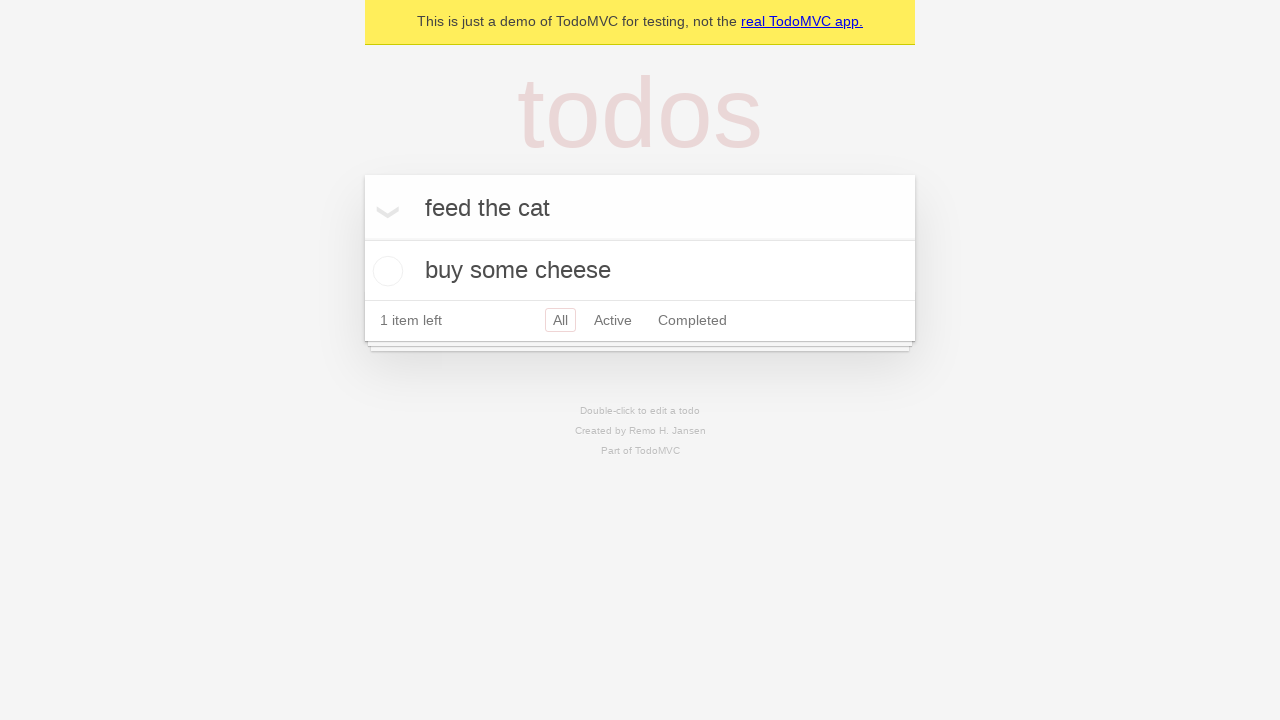

Pressed Enter to create second todo on internal:attr=[placeholder="What needs to be done?"i]
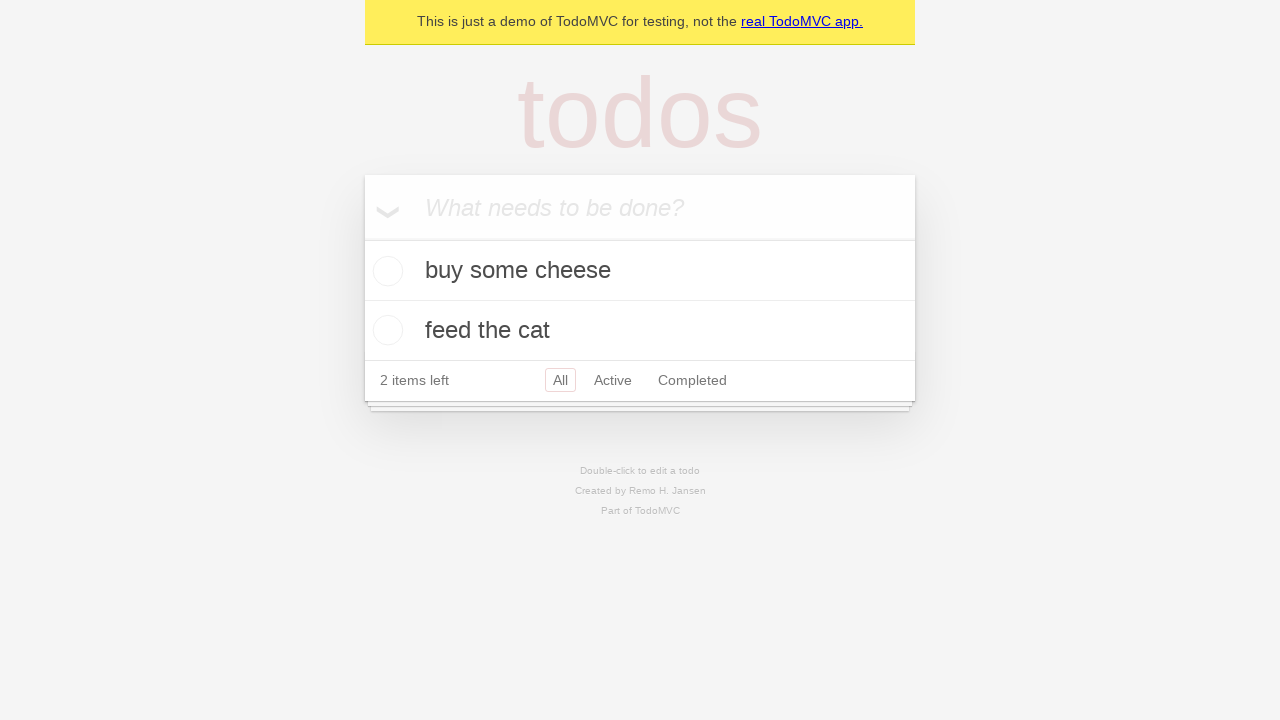

Filled todo input with 'book a doctors appointment' on internal:attr=[placeholder="What needs to be done?"i]
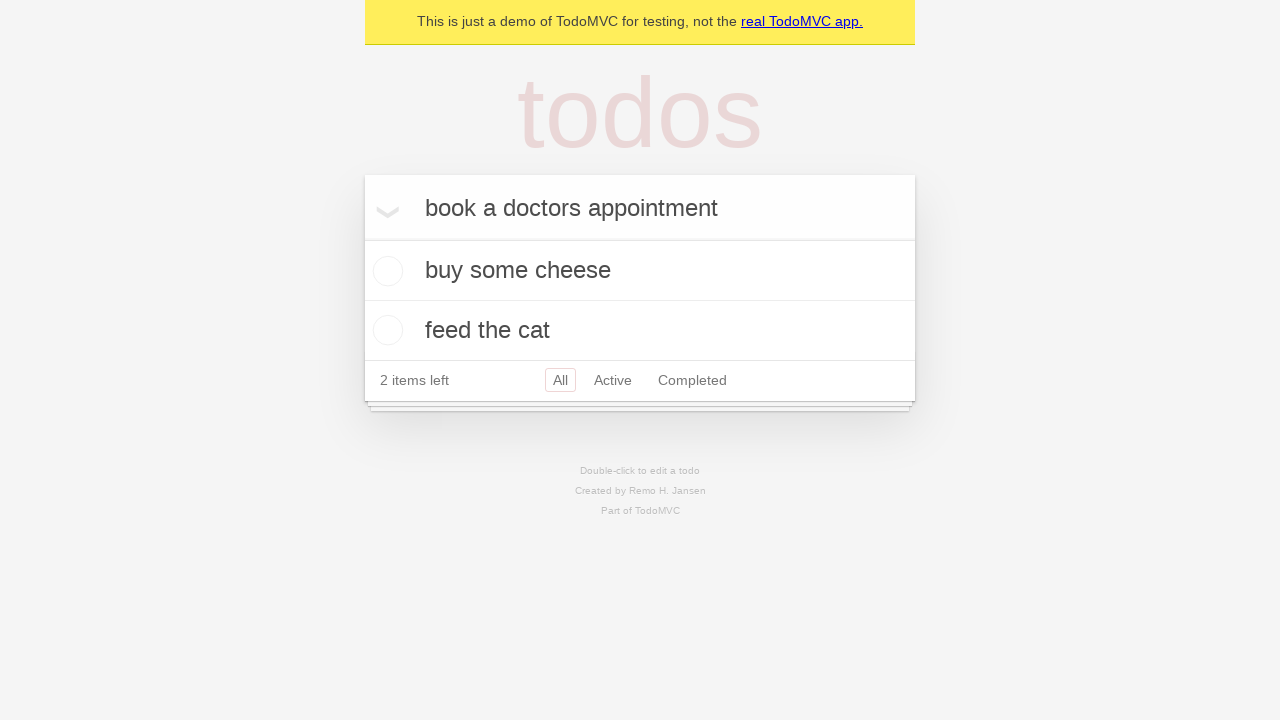

Pressed Enter to create third todo on internal:attr=[placeholder="What needs to be done?"i]
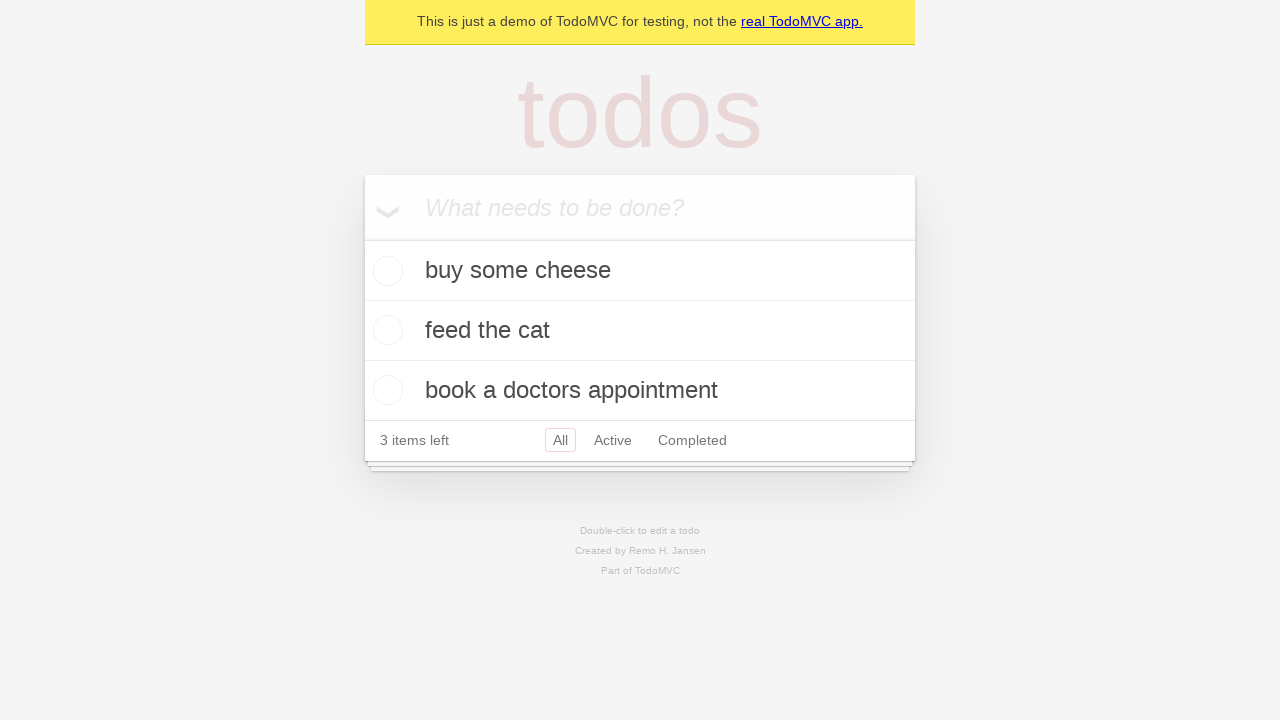

Waited for all three todos to be created
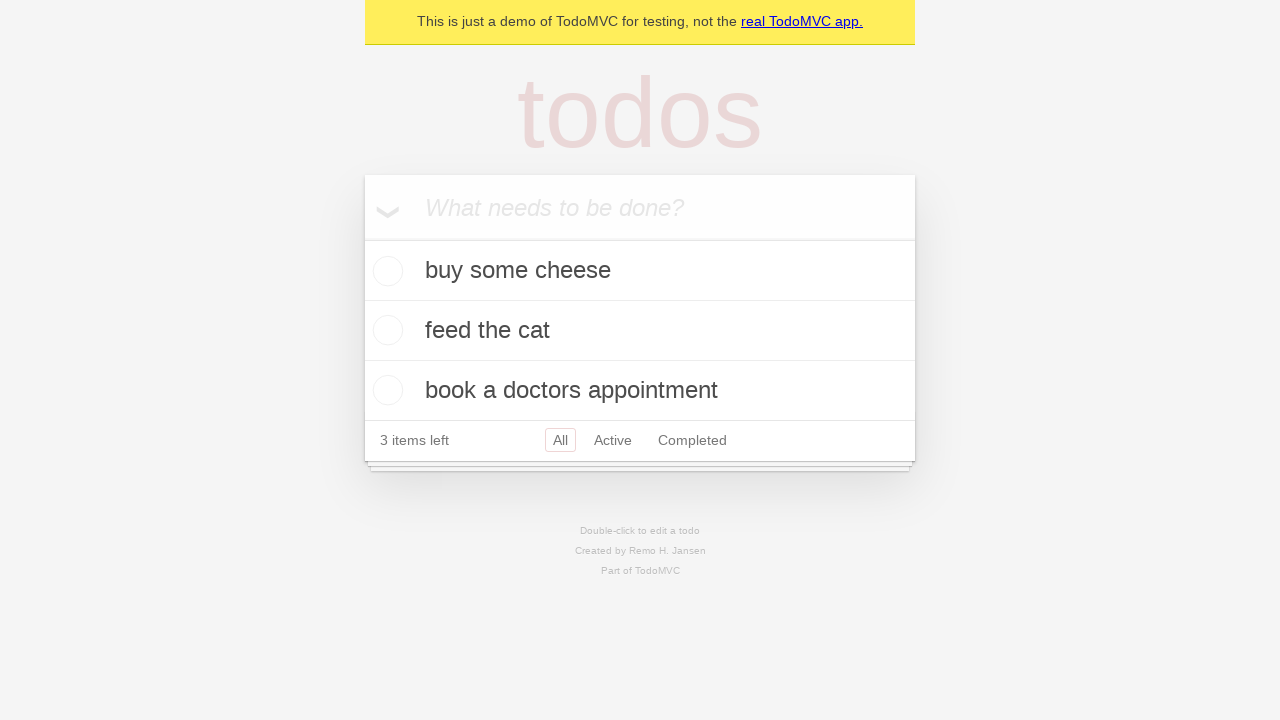

Checked the 'Mark all as complete' toggle at (362, 238) on internal:label="Mark all as complete"i
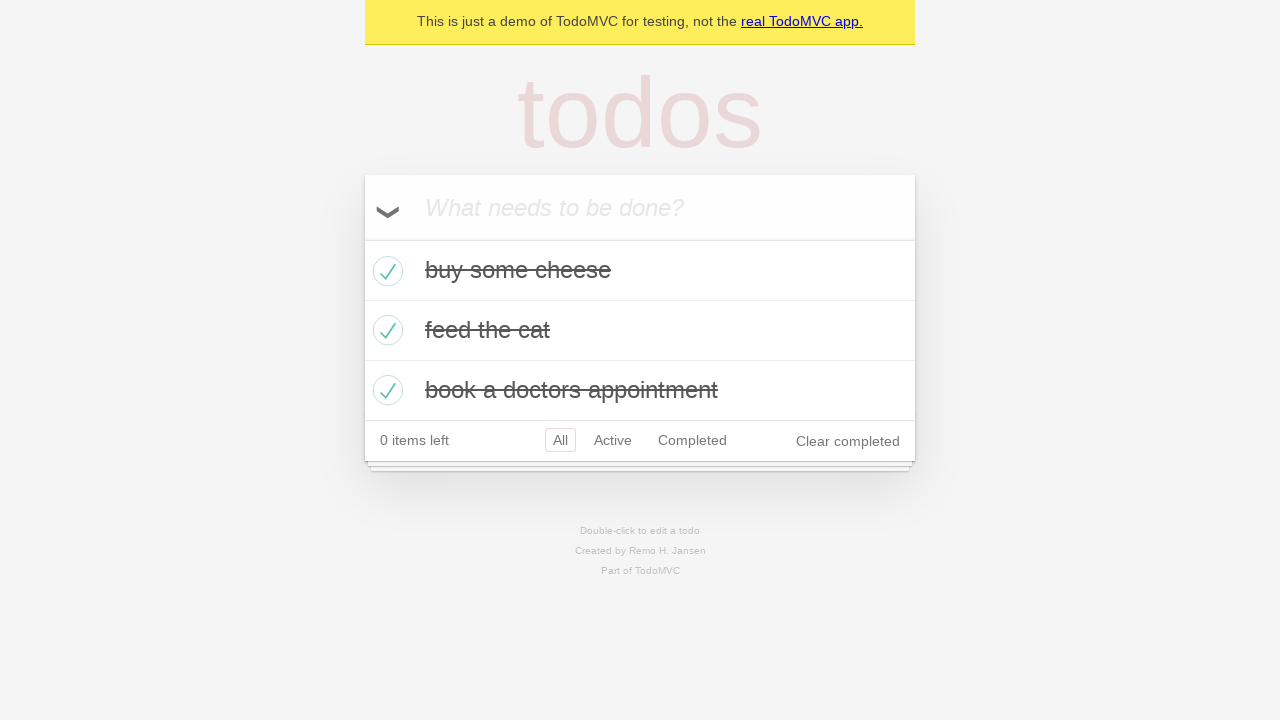

Unchecked the first todo checkbox at (385, 271) on internal:testid=[data-testid="todo-item"s] >> nth=0 >> internal:role=checkbox
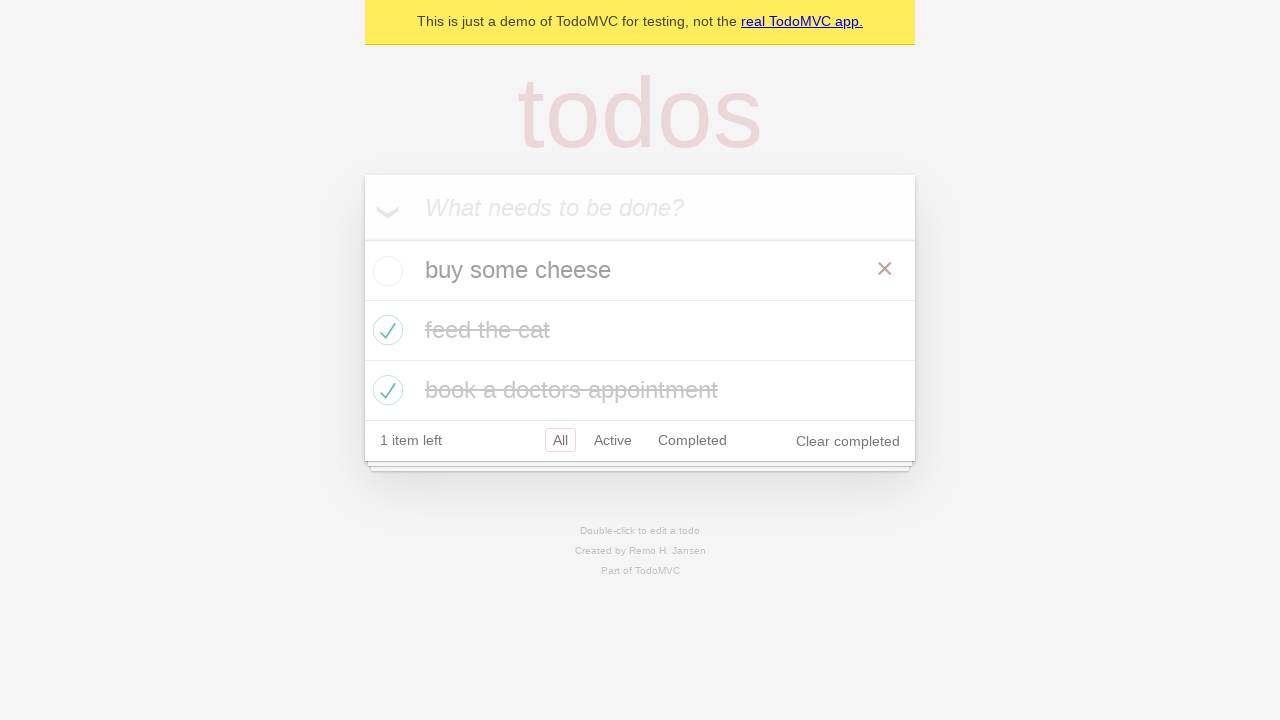

Checked the first todo checkbox again at (385, 271) on internal:testid=[data-testid="todo-item"s] >> nth=0 >> internal:role=checkbox
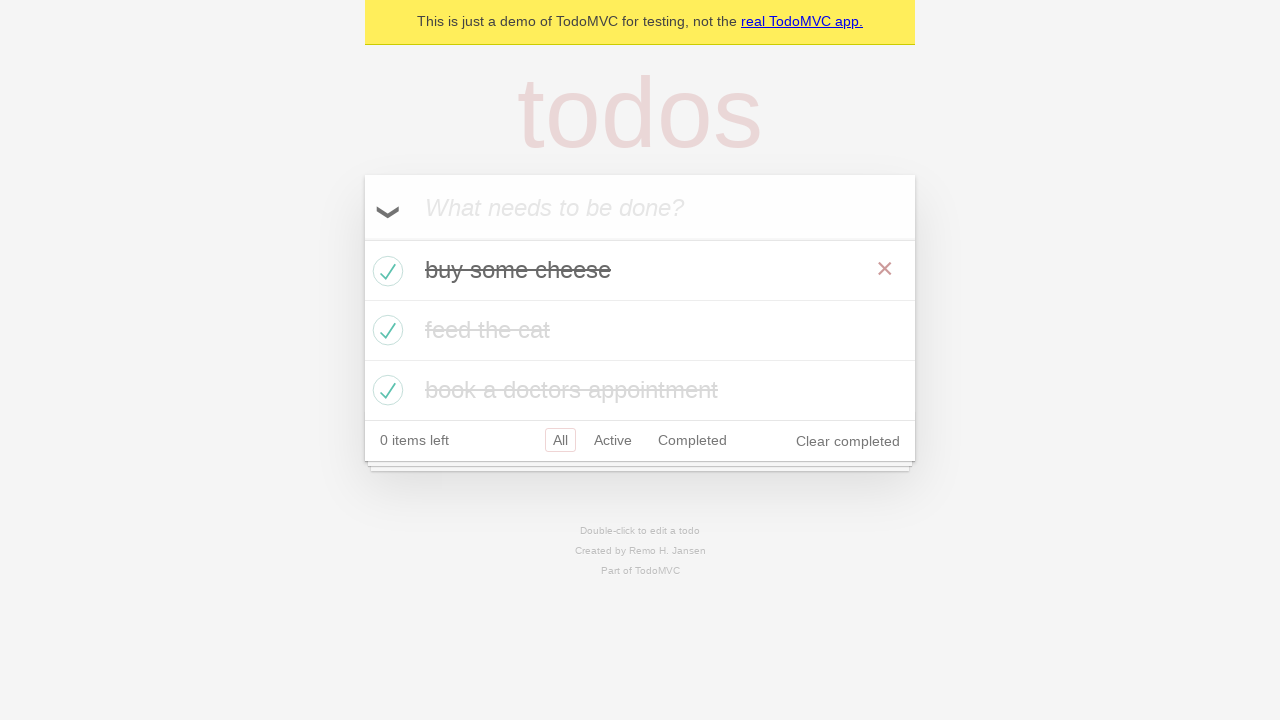

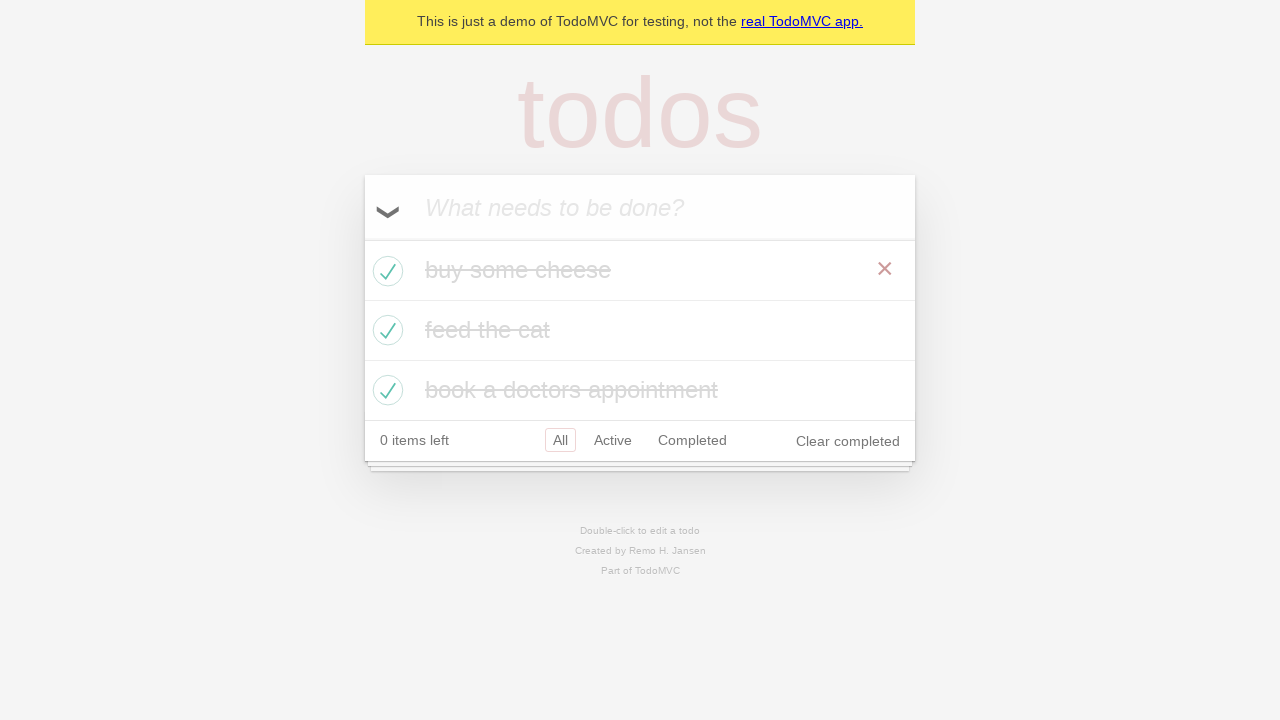